Tests a sign-up form with dynamic attributes by filling in username, password, confirm password, and email fields, then clicking the Sign Up button and verifying the success message appears.

Starting URL: https://v1.training-support.net/selenium/dynamic-attributes

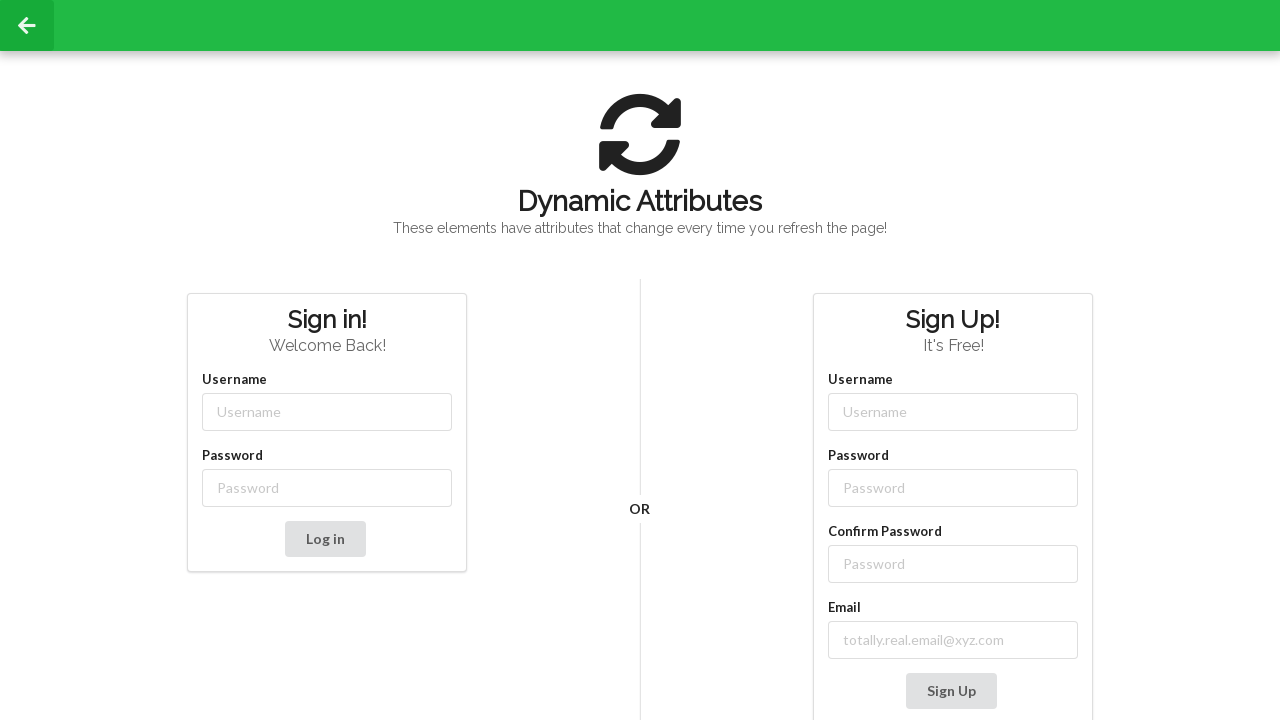

Filled username field with 'Deku' on //input[contains(@class, '-username')]
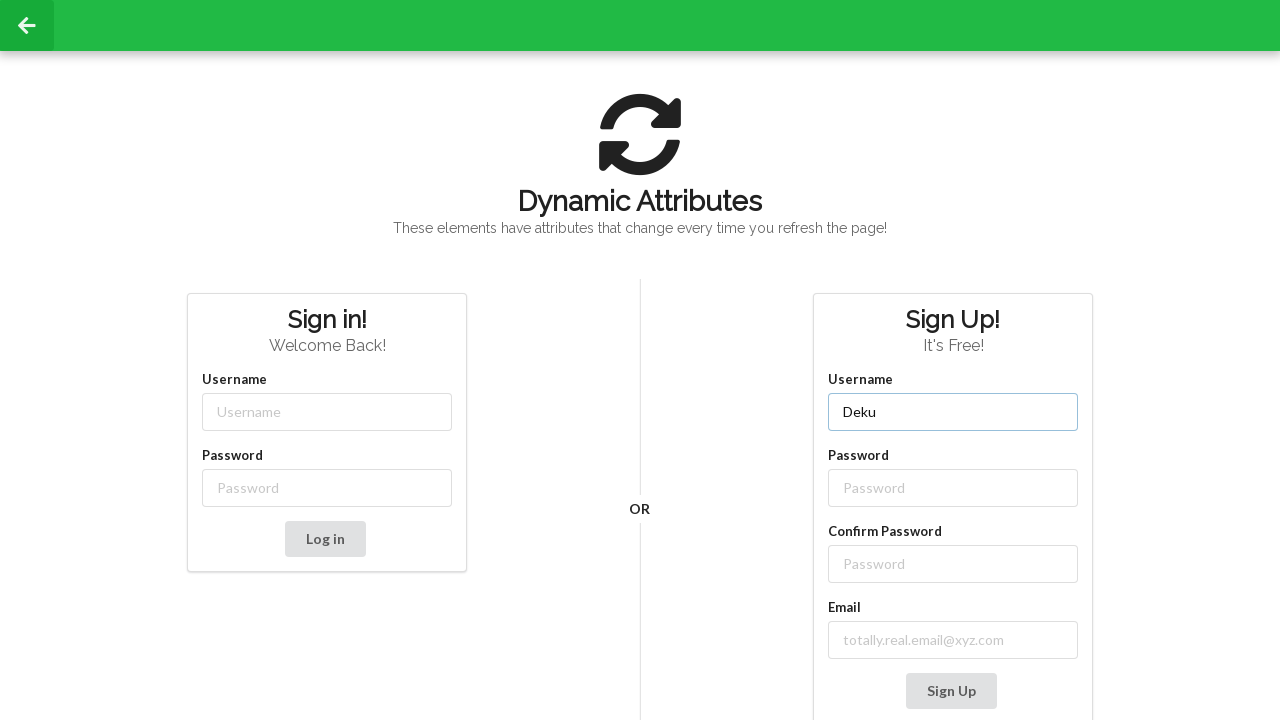

Filled password field with 'PlusUltra!' on //input[contains(@class, '-password')]
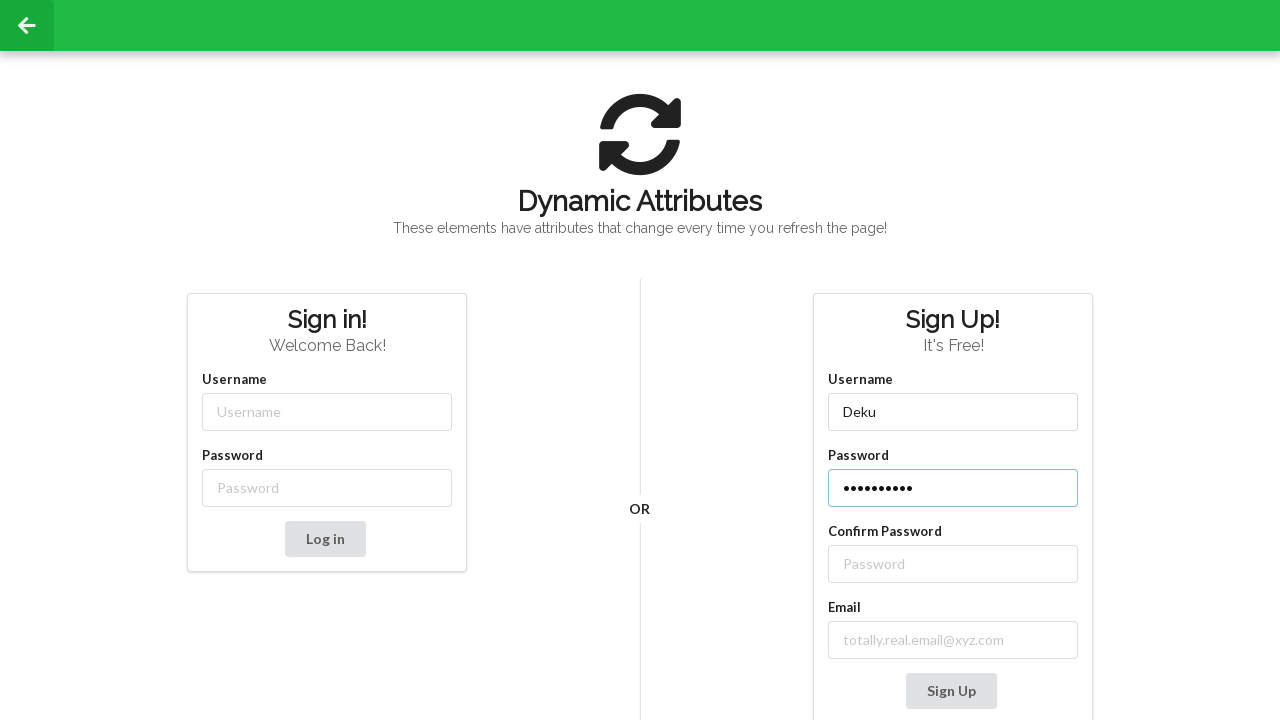

Filled confirm password field with 'PlusUltra!' on //label[contains(text(), 'Confirm Password')]//following::input
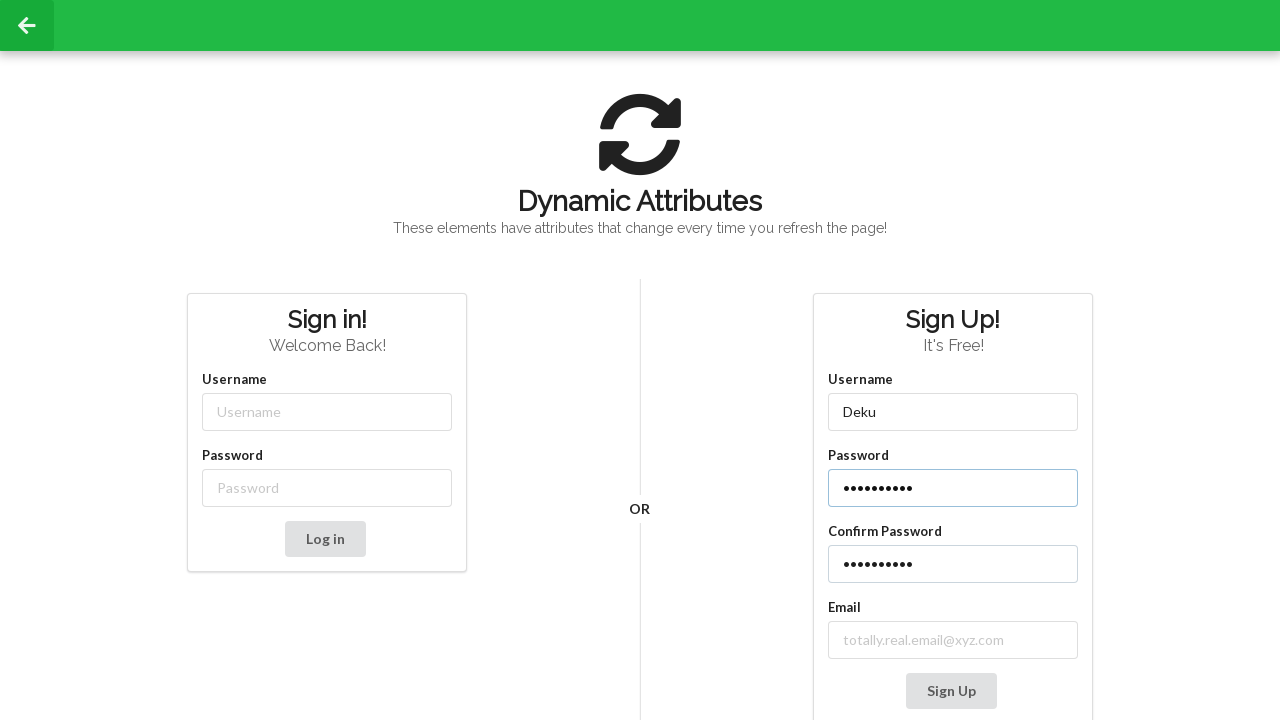

Filled email field with 'deku@ua.edu' on //input[contains(@class, 'email-')]
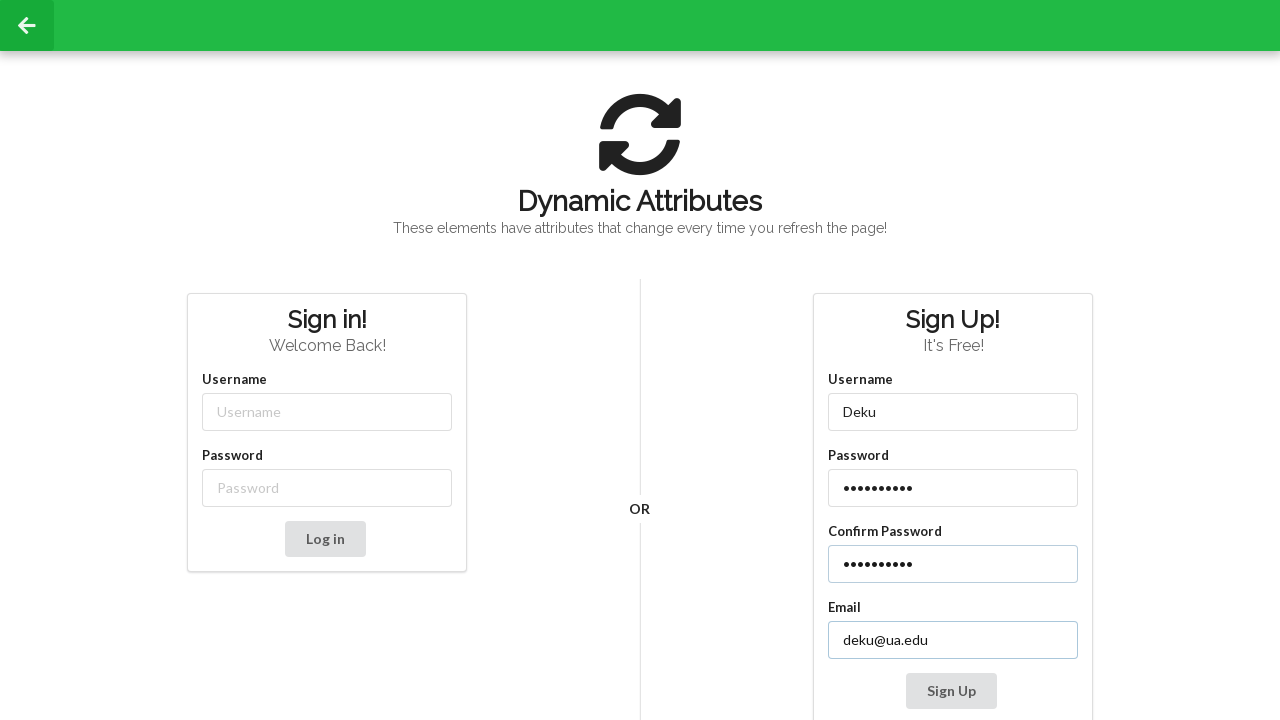

Clicked Sign Up button at (951, 691) on xpath=//button[text()='Sign Up']
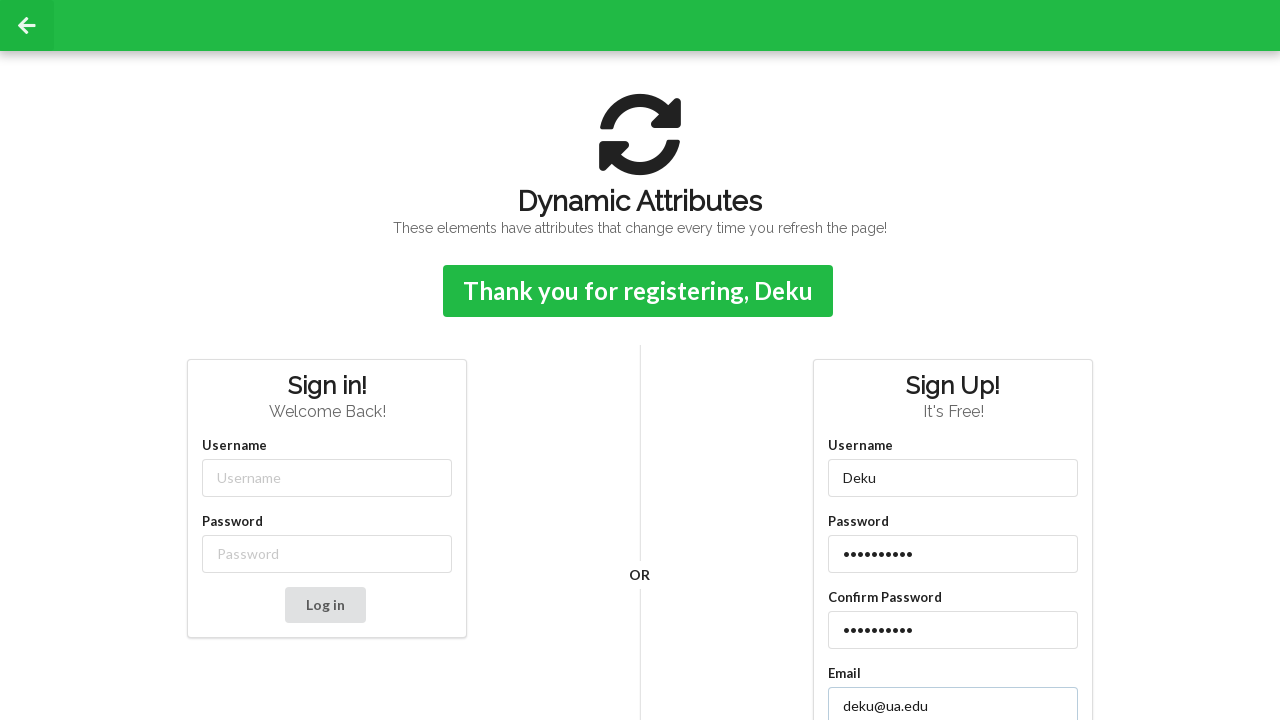

Success confirmation message appeared
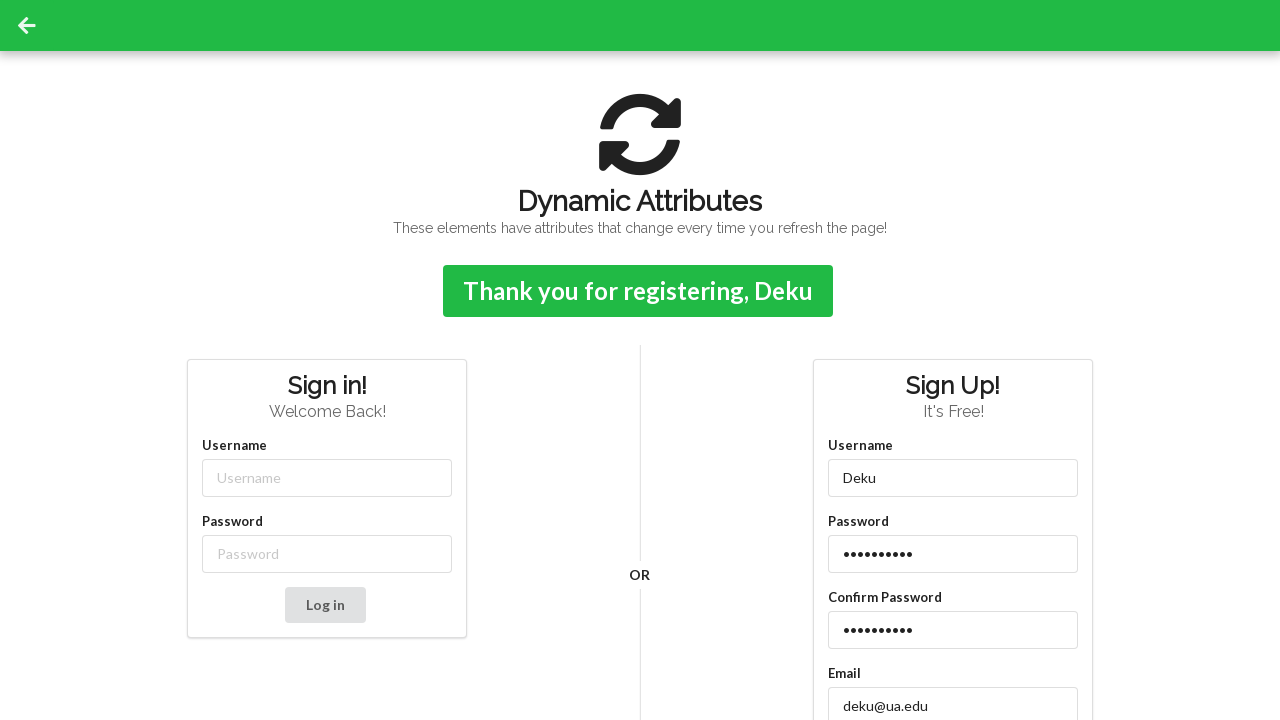

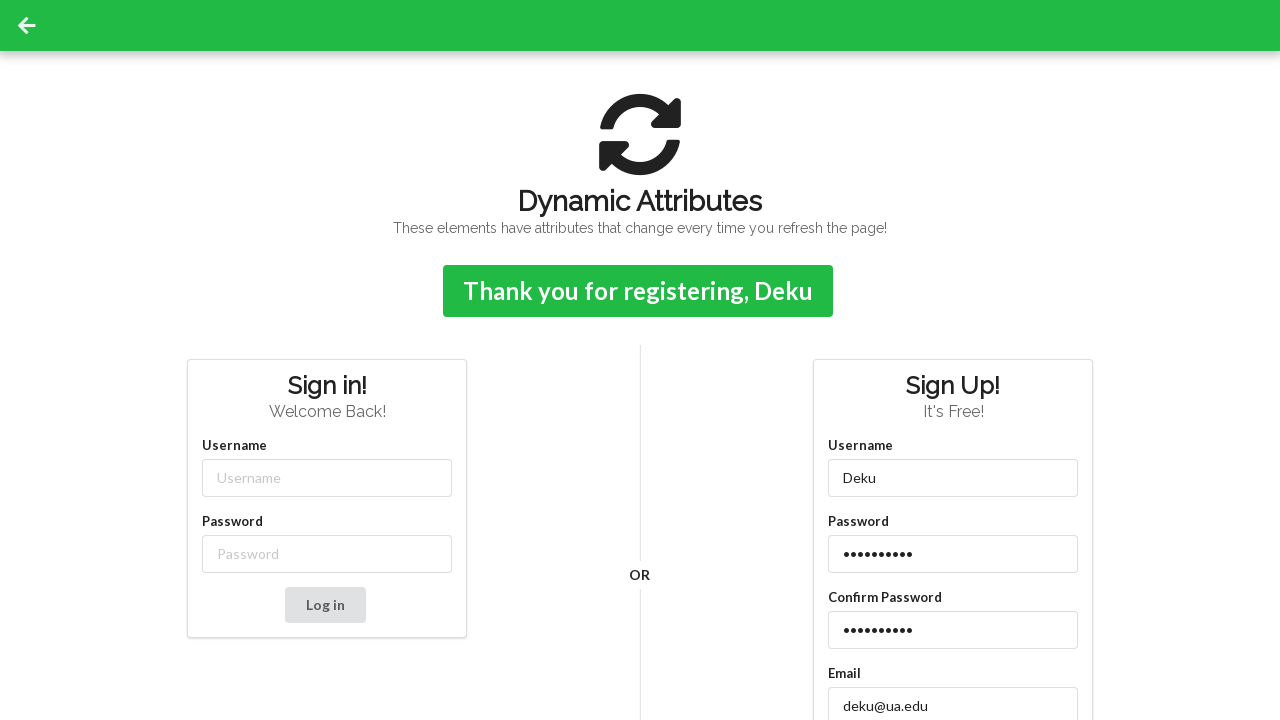